Tests typing text into a textarea field on a course automation practice page, simulating natural human typing with a long Portuguese text about job interview responses.

Starting URL: https://cursoautomacao.netlify.app/

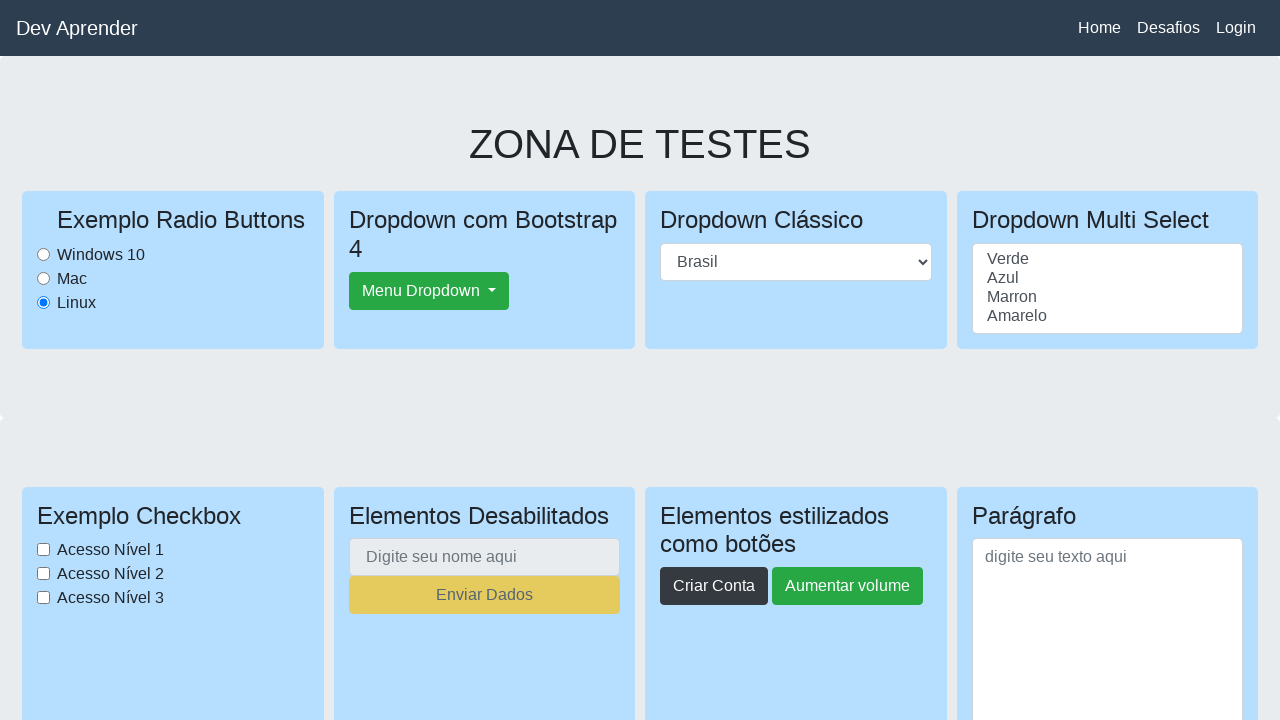

Waited for textarea with placeholder 'digite seu texto aqui' to become visible
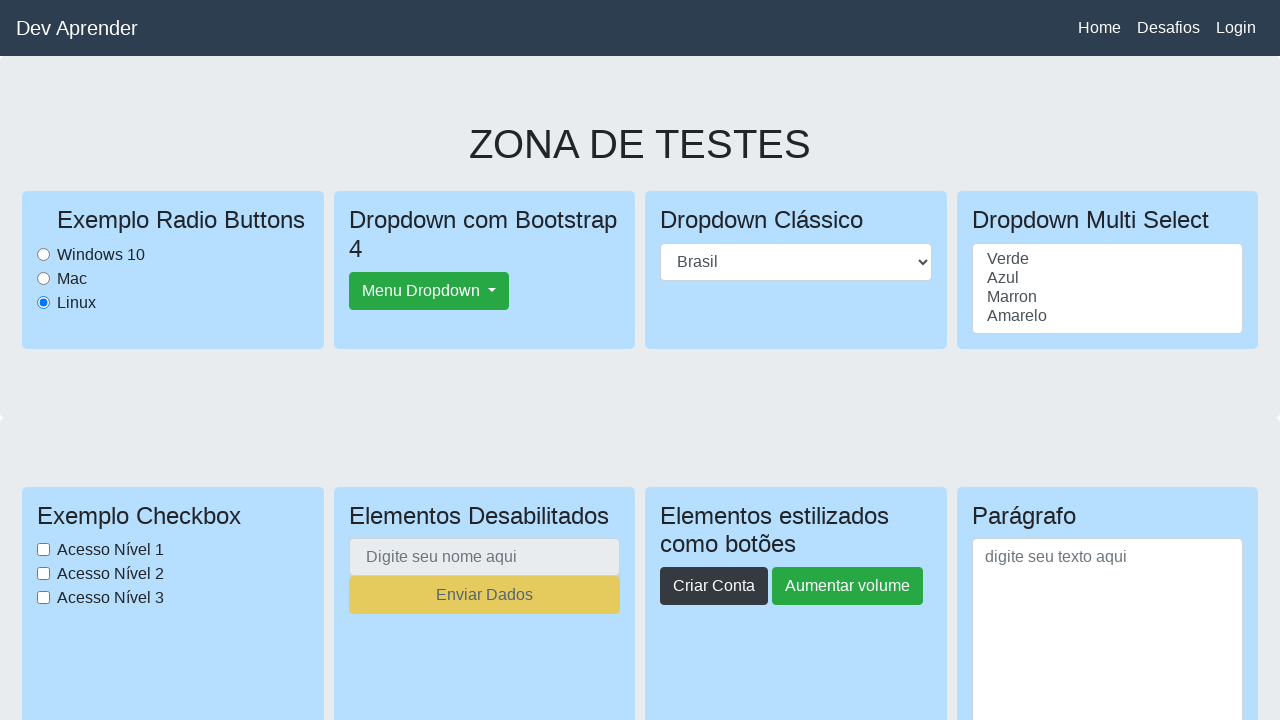

Filled textarea with Portuguese text about job interview responses, simulating natural typing on textarea[placeholder="digite seu texto aqui"]
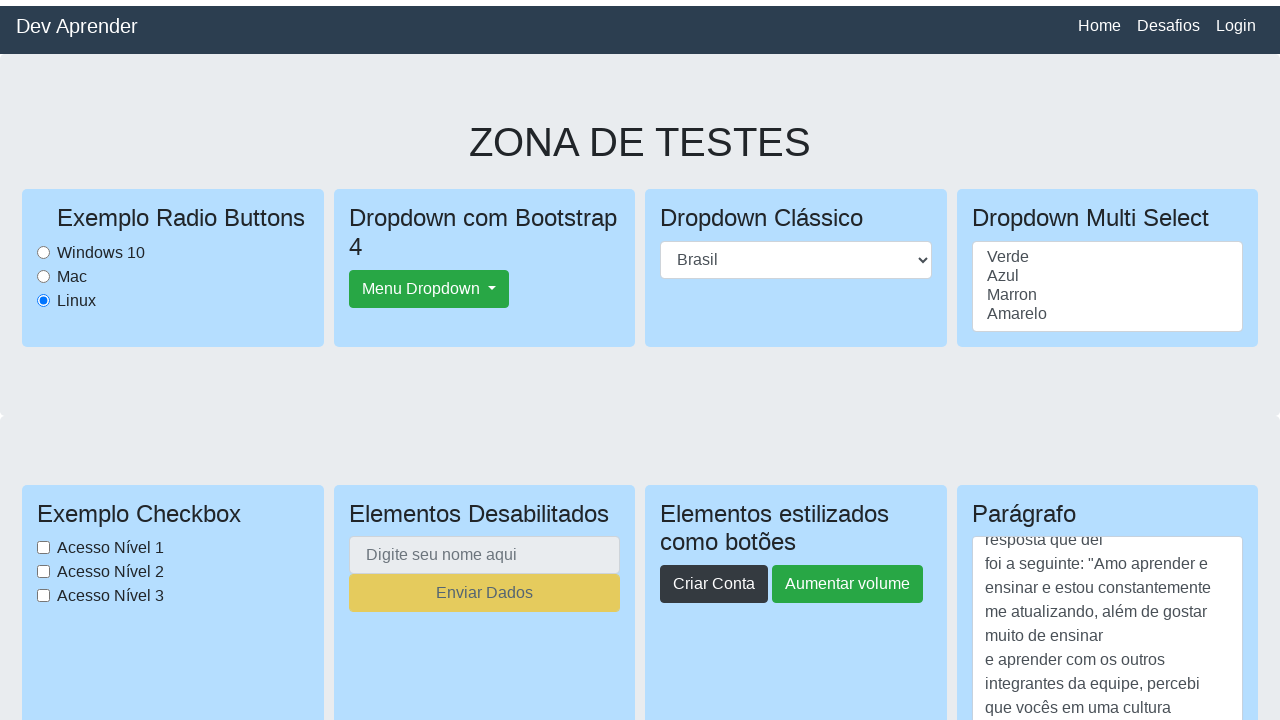

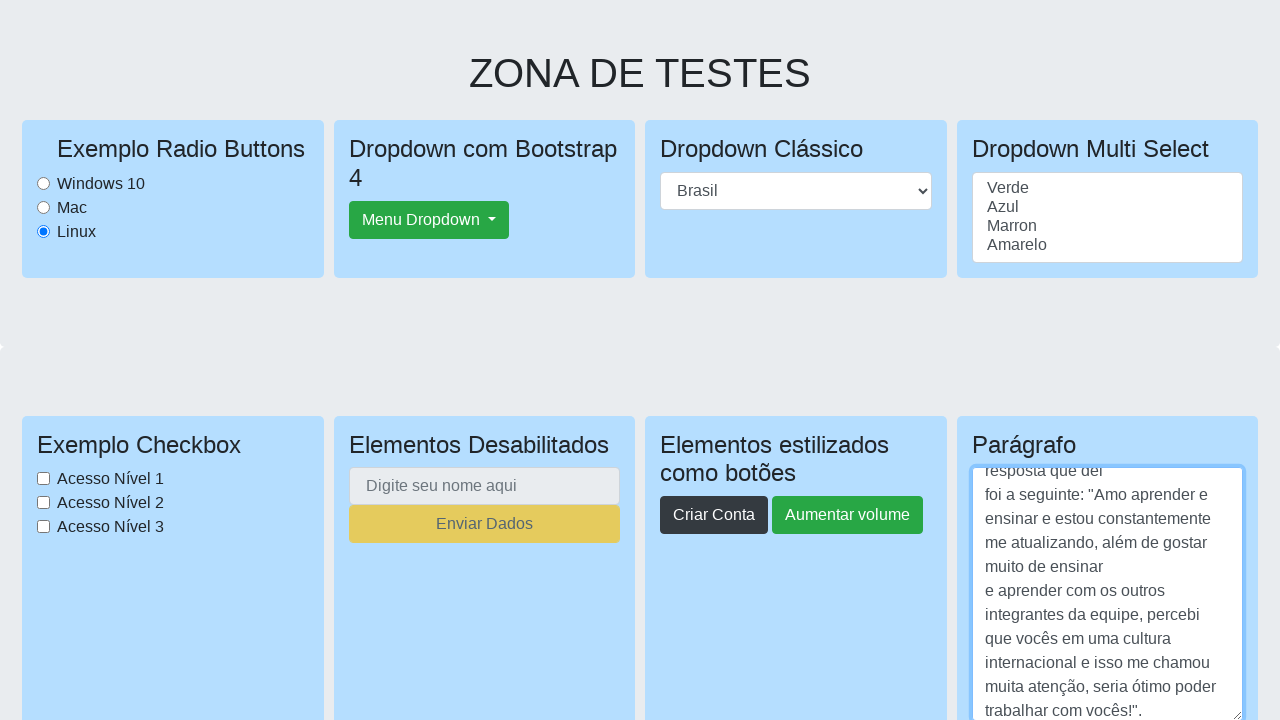